Tests window and iframe handling by navigating to a W3Schools tryit page, switching to an iframe, clicking a link that opens a new window, switching to that window, and then switching back to the parent window.

Starting URL: https://www.w3schools.com/tags/tryit.asp?filename=tryhtml_link_target

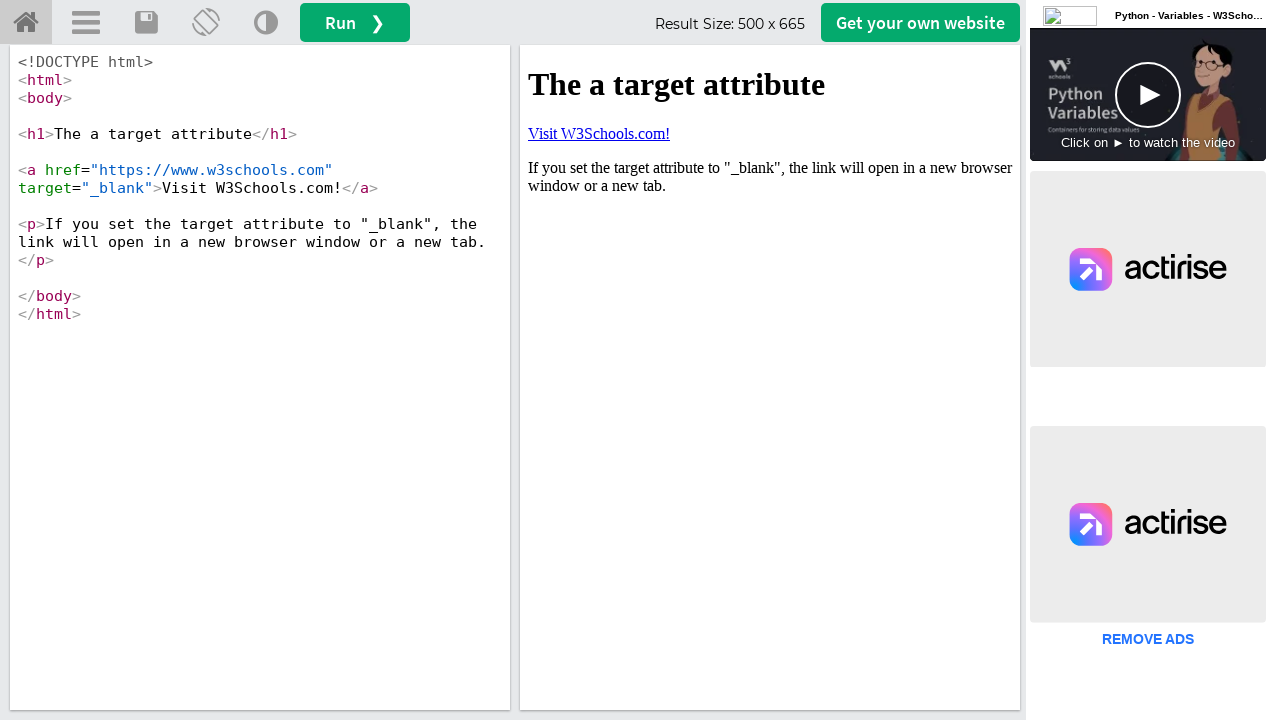

Located iframe with ID 'iframeResult'
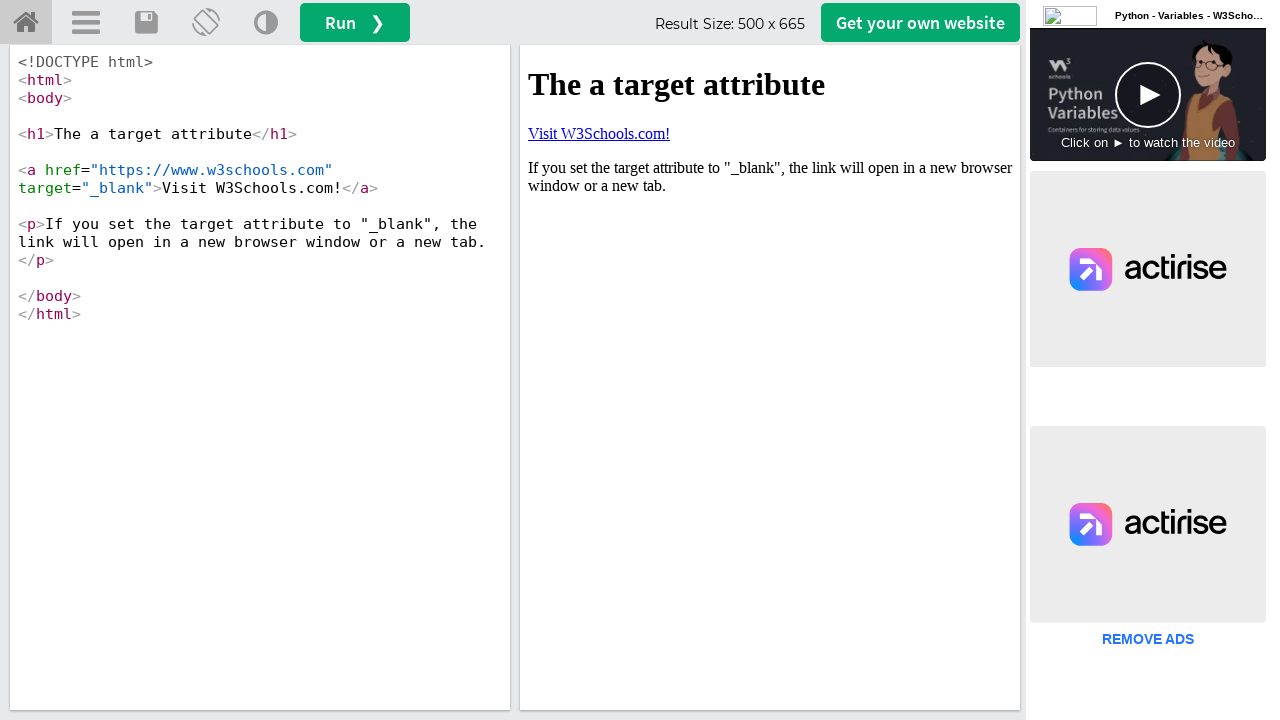

Clicked link 'Visit W3Schools.com!' in iframe, expecting new window at (599, 133) on #iframeResult >> internal:control=enter-frame >> xpath=//a[text()='Visit W3Schoo
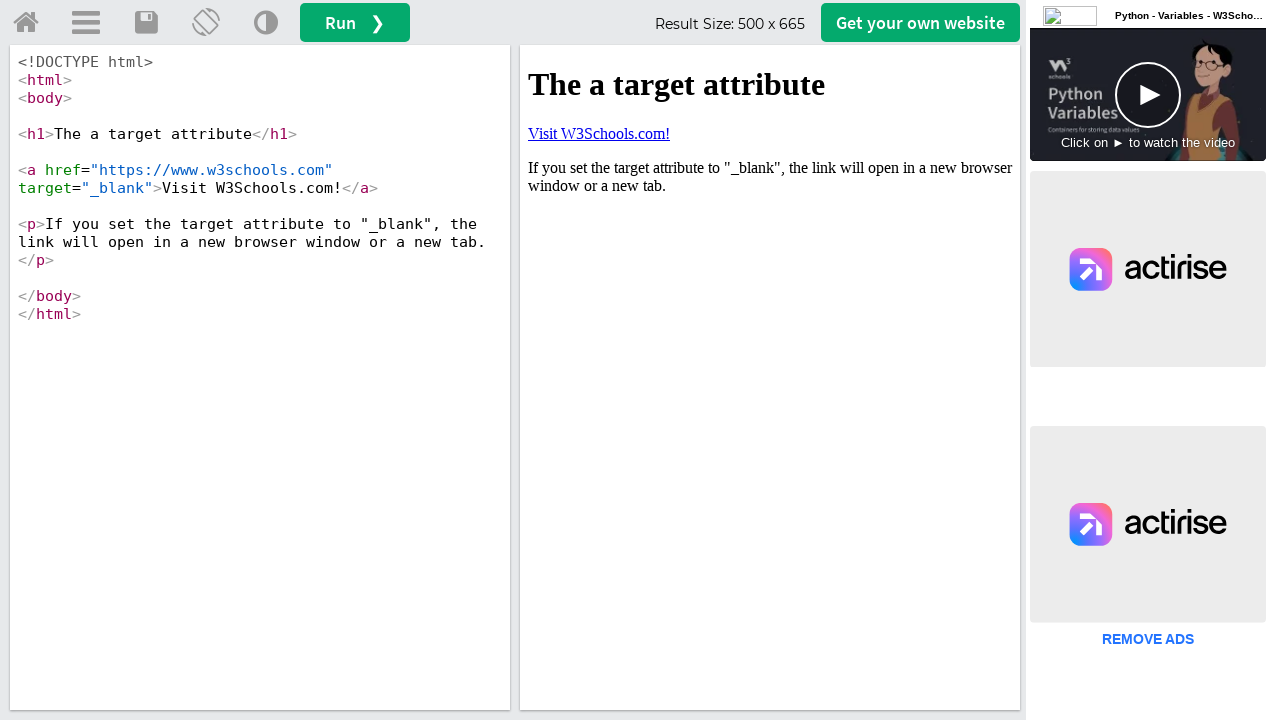

New window page object obtained
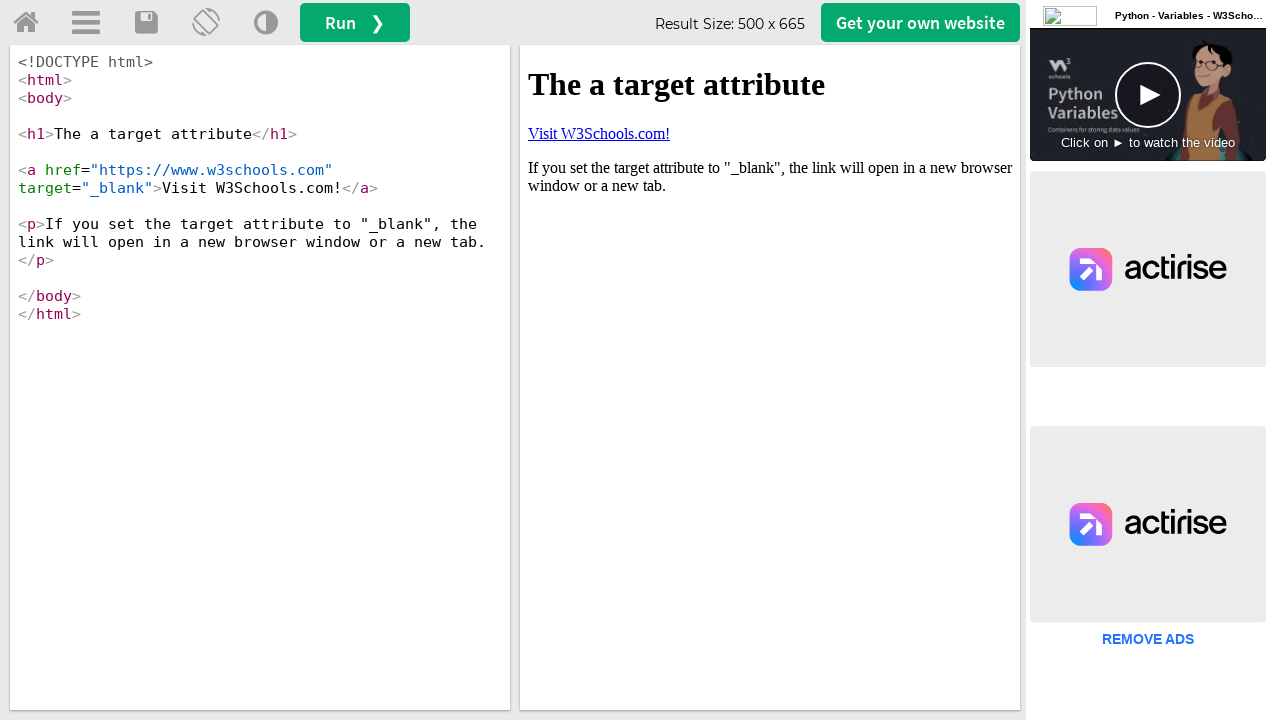

New window finished loading
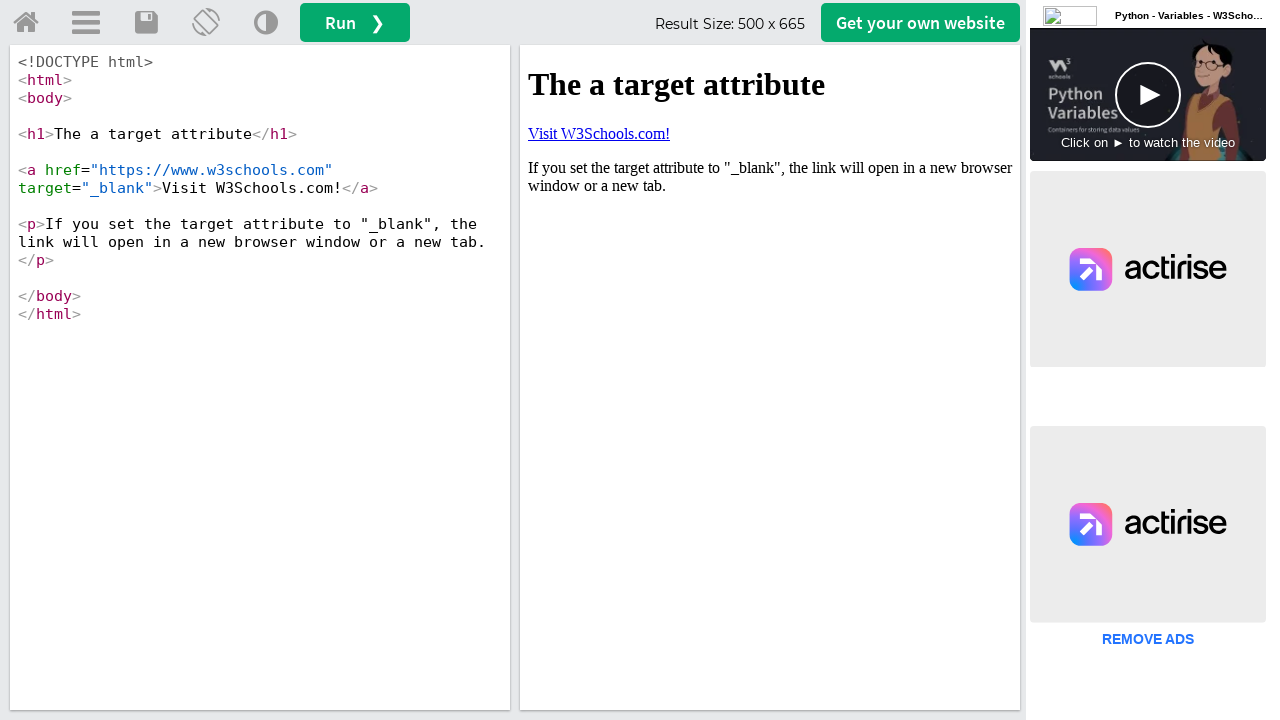

Printed title of new window: W3Schools Online Web Tutorials
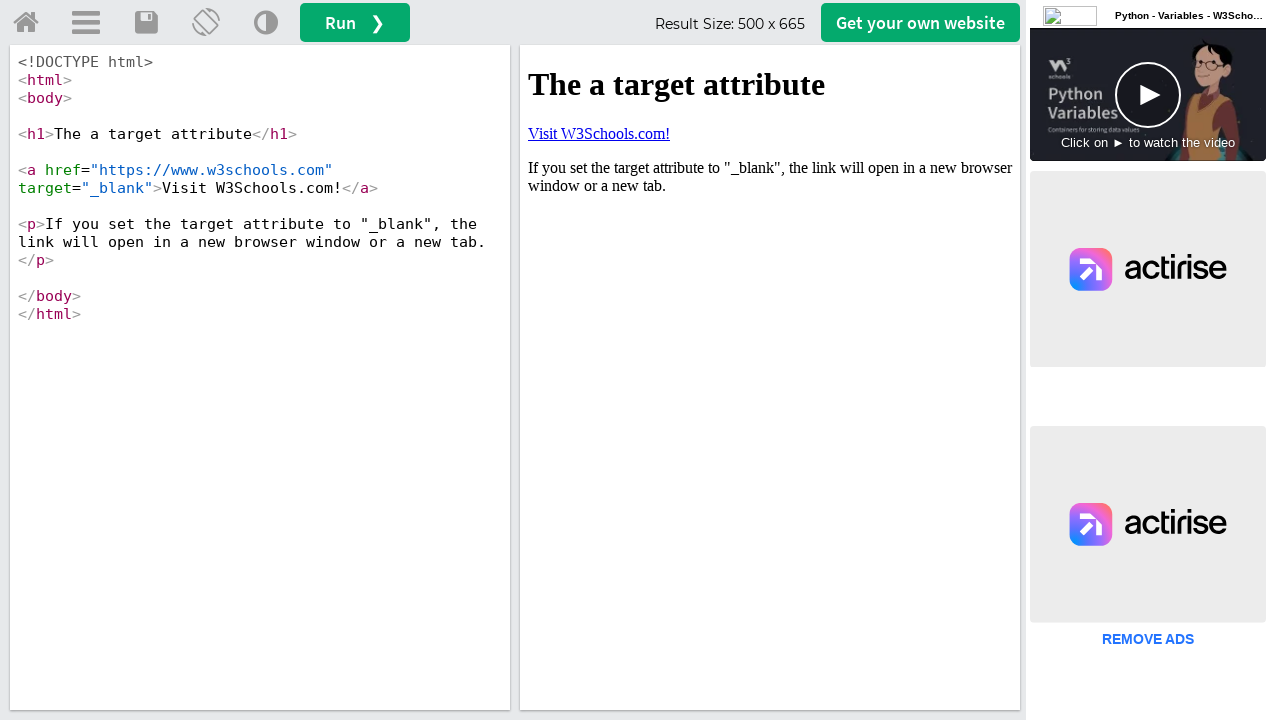

Printed title of original page: W3Schools Tryit Editor
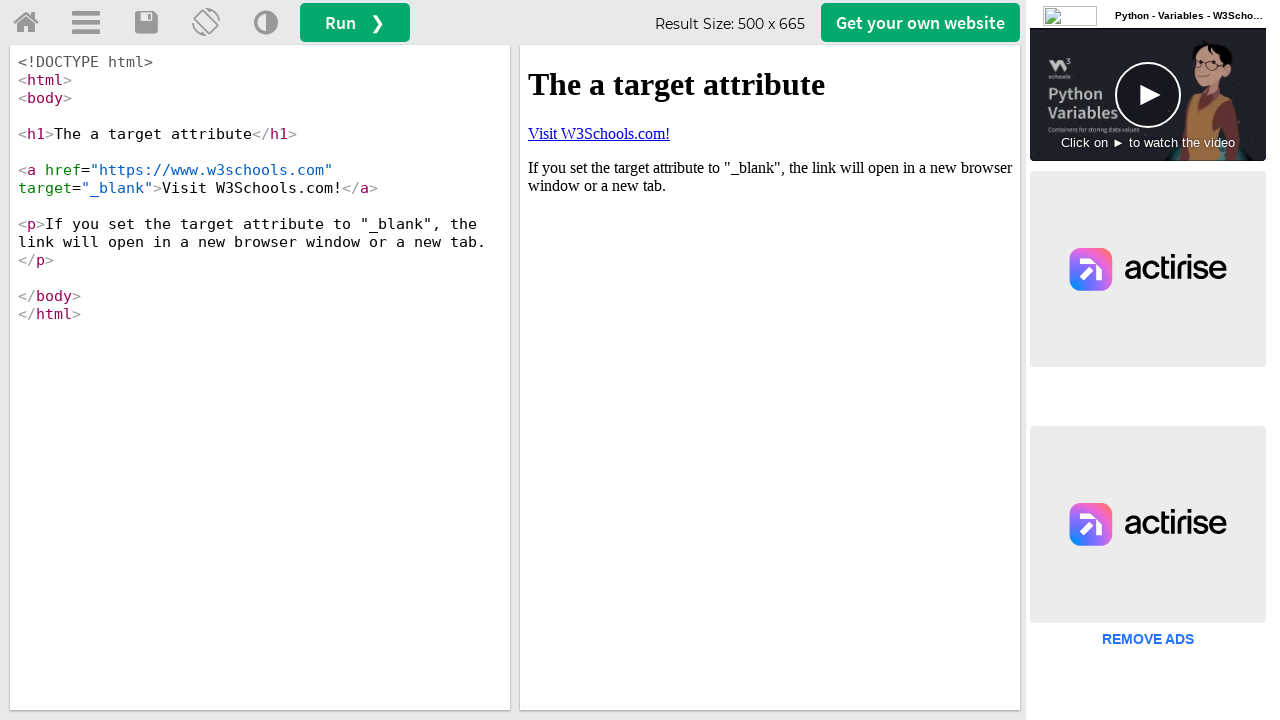

Closed the new window page
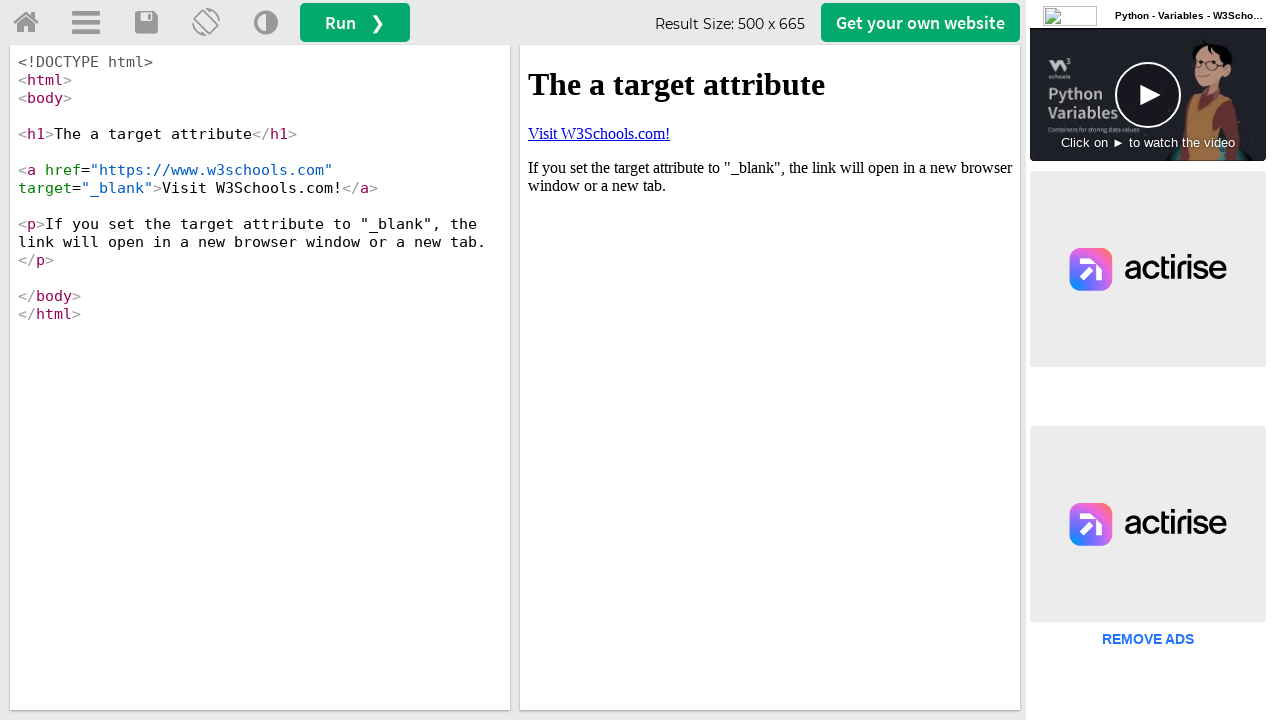

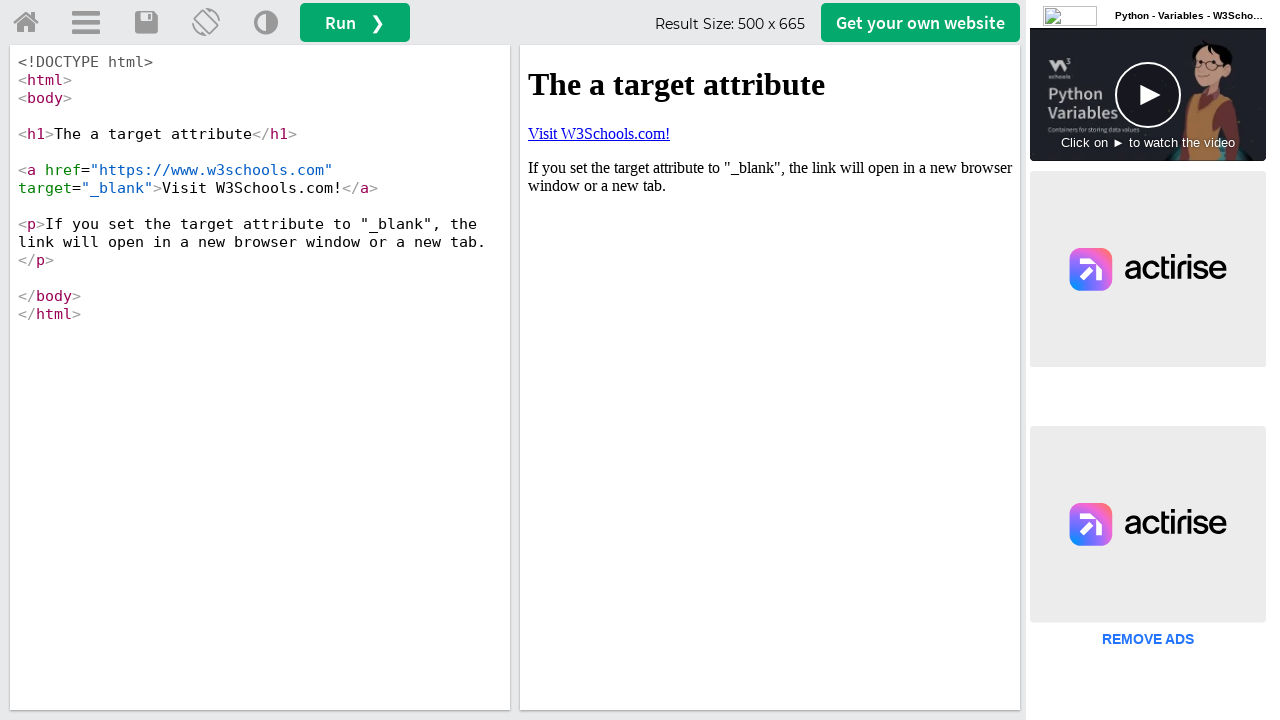